Verifies the Satellite Situation Center submenu is visible and clickable

Starting URL: https://api.nasa.gov

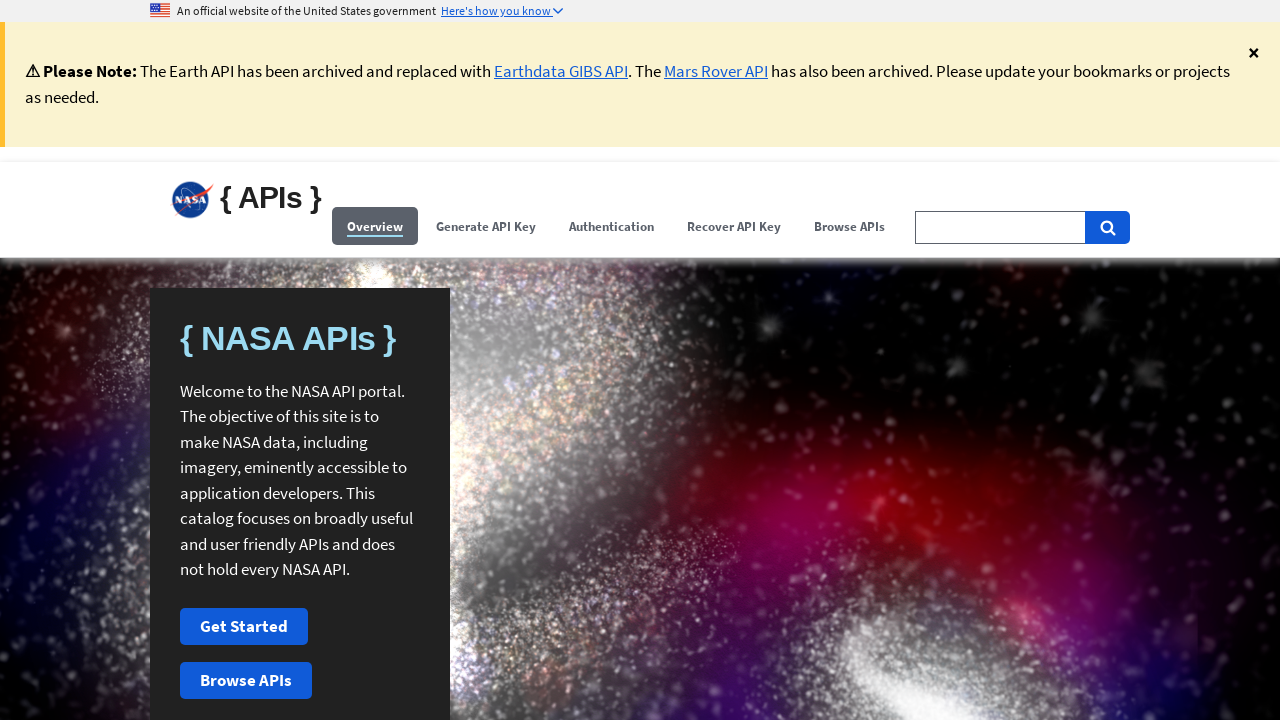

Clicked Browse APIs button at (850, 226) on (//span[contains(.,'Browse APIs')])[1]
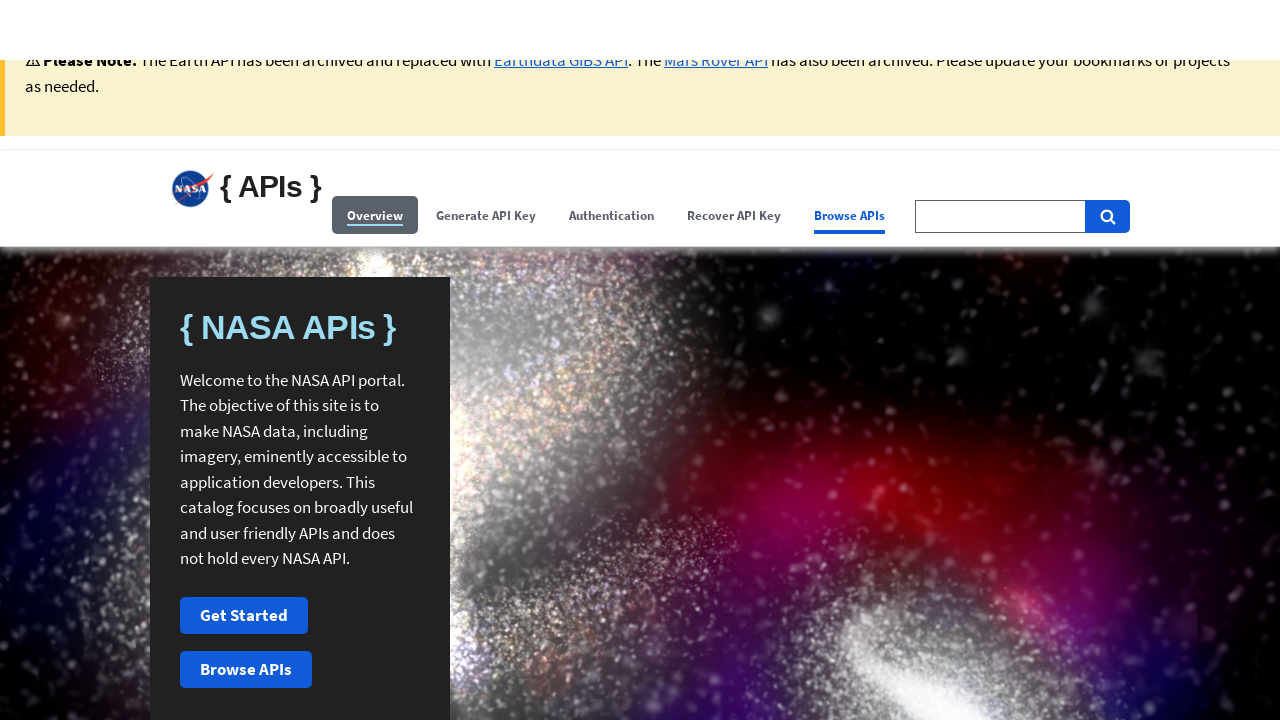

Satellite Situation Center submenu is visible
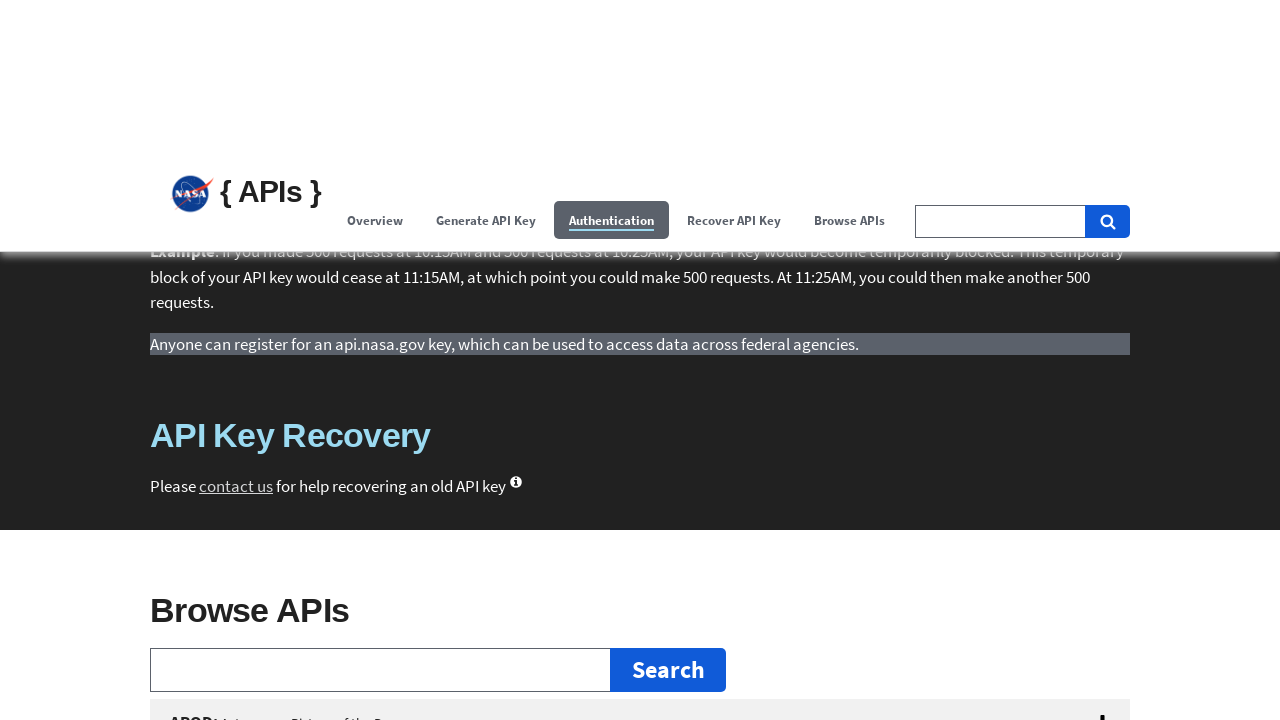

Clicked Satellite Situation Center submenu button at (640, 360) on xpath=//button[@id='satellite-situation-center']
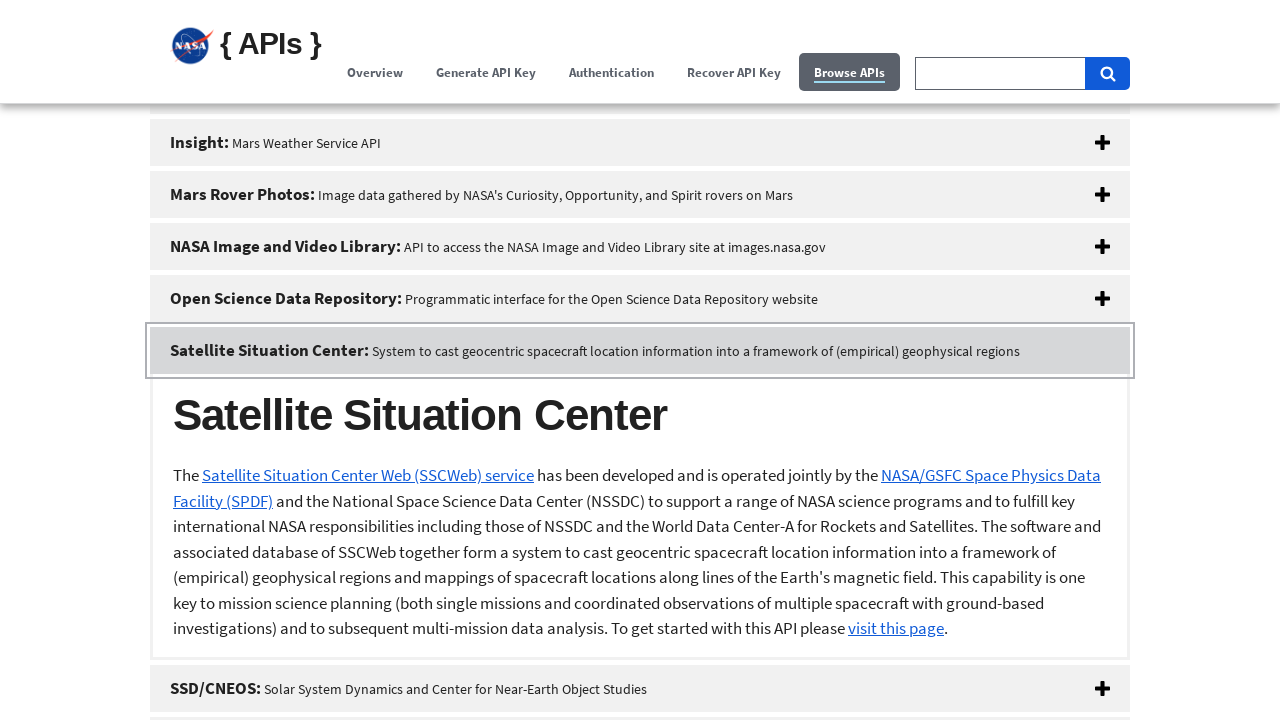

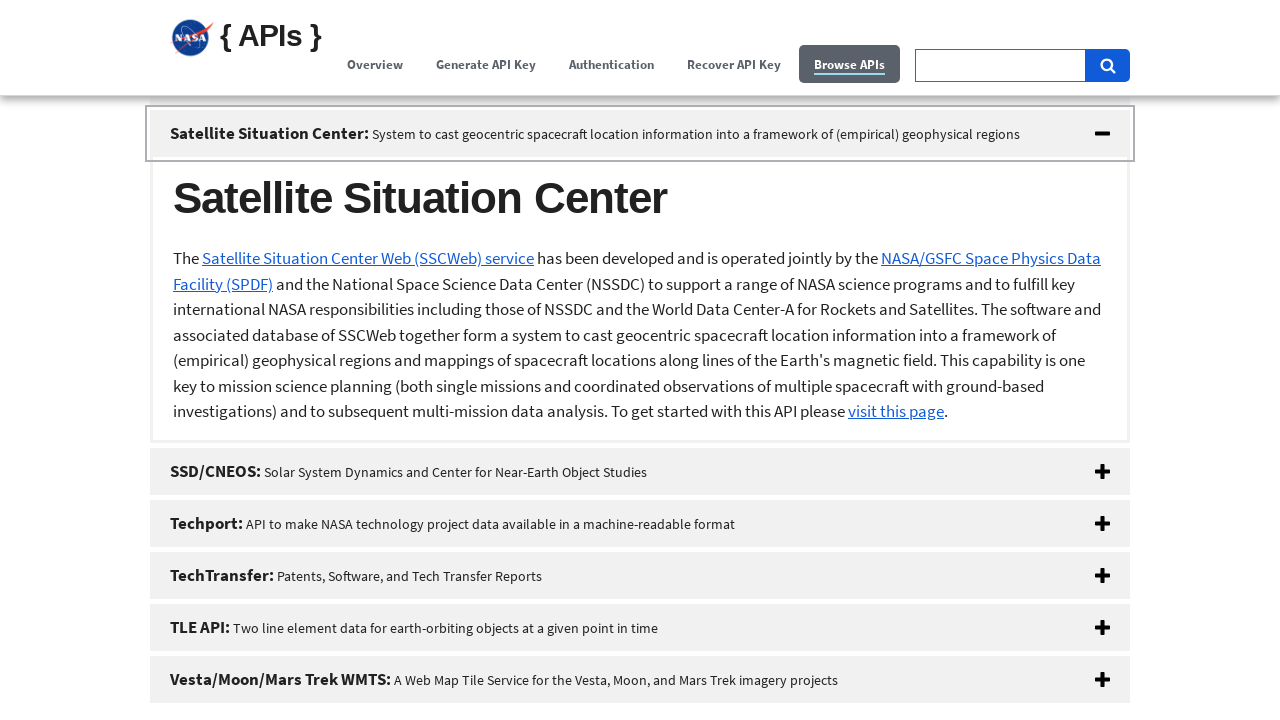